Tests checkbox functionality by clicking all three checkbox options

Starting URL: https://rahulshettyacademy.com/AutomationPractice/

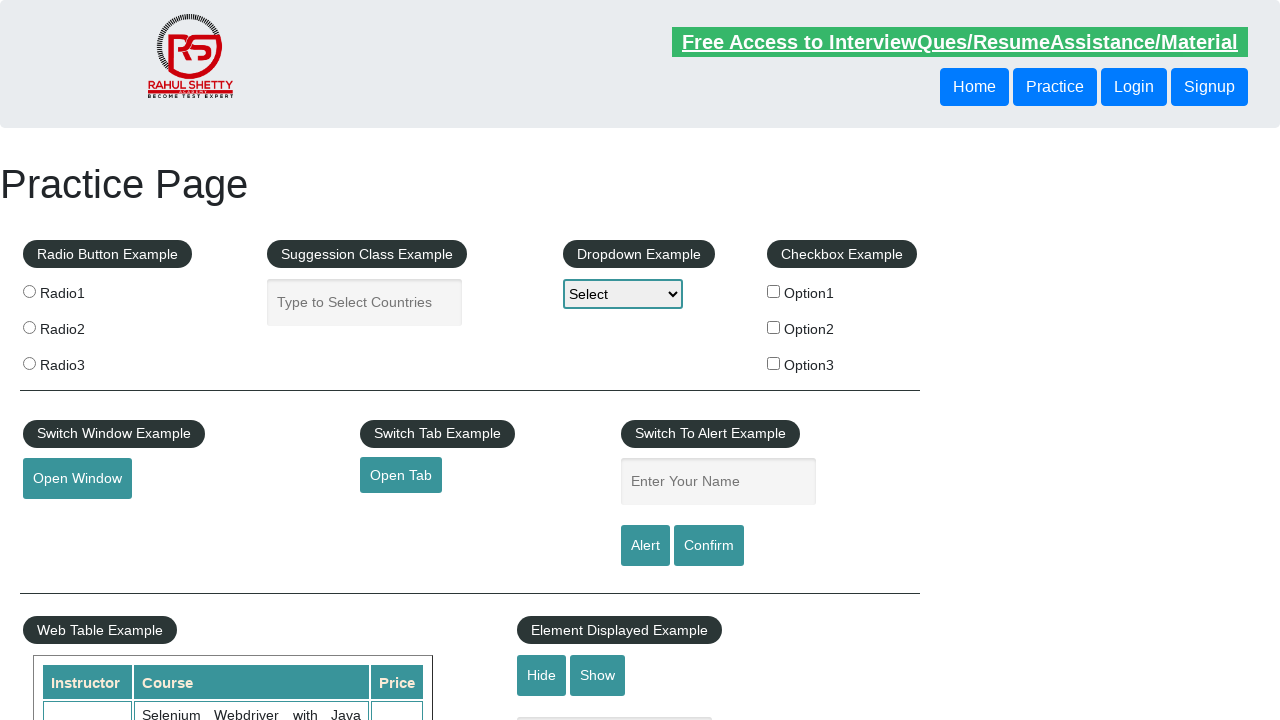

Clicked checkbox option 1 at (774, 291) on #checkBoxOption1
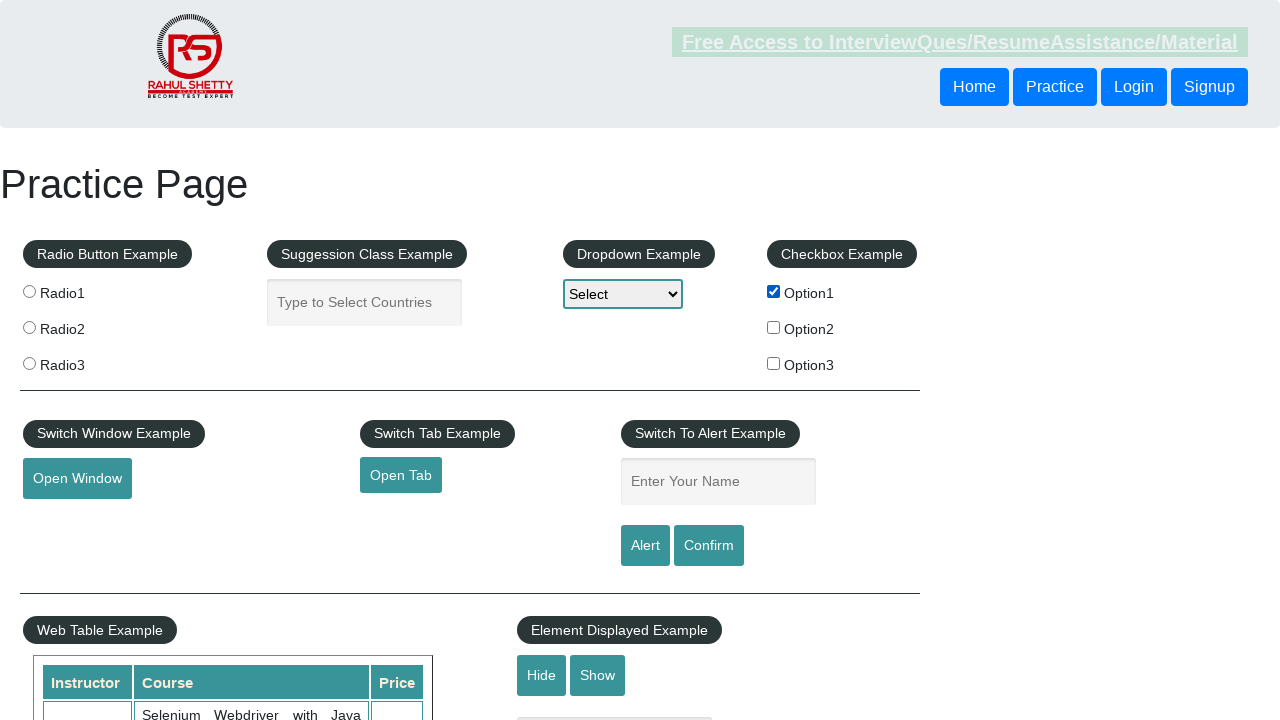

Clicked checkbox option 2 at (774, 327) on #checkBoxOption2
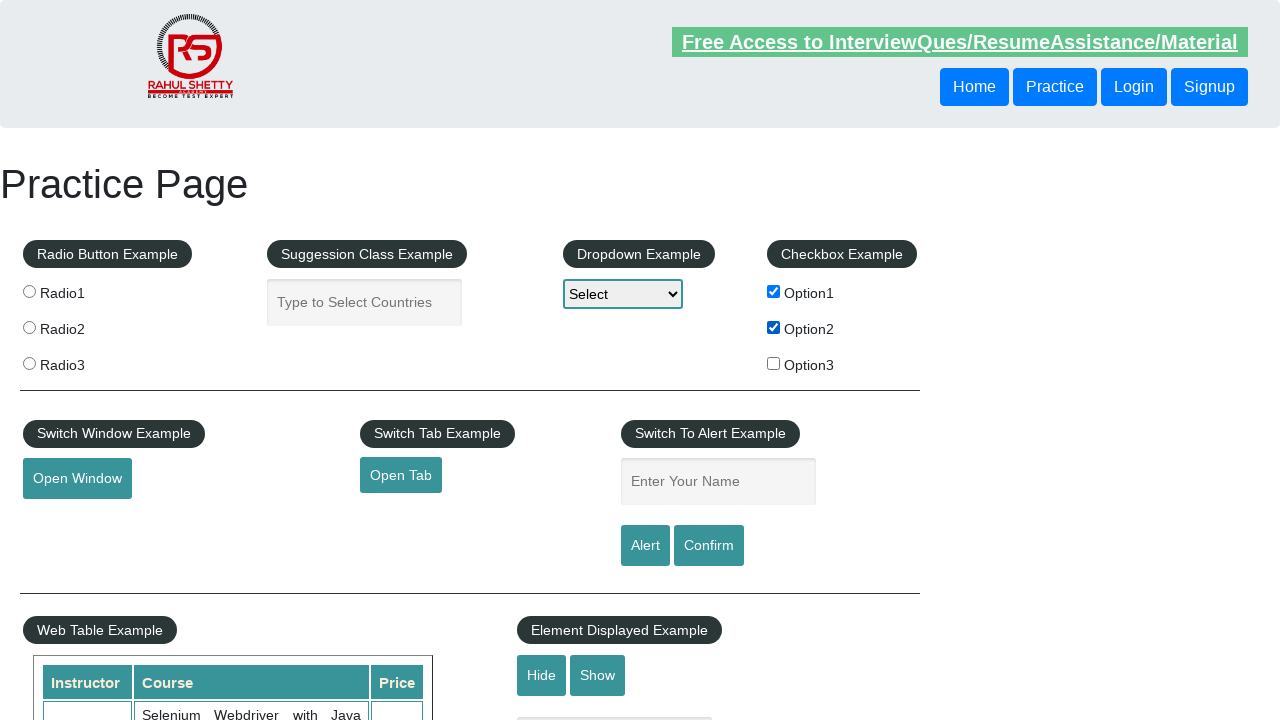

Clicked checkbox option 3 at (774, 363) on #checkBoxOption3
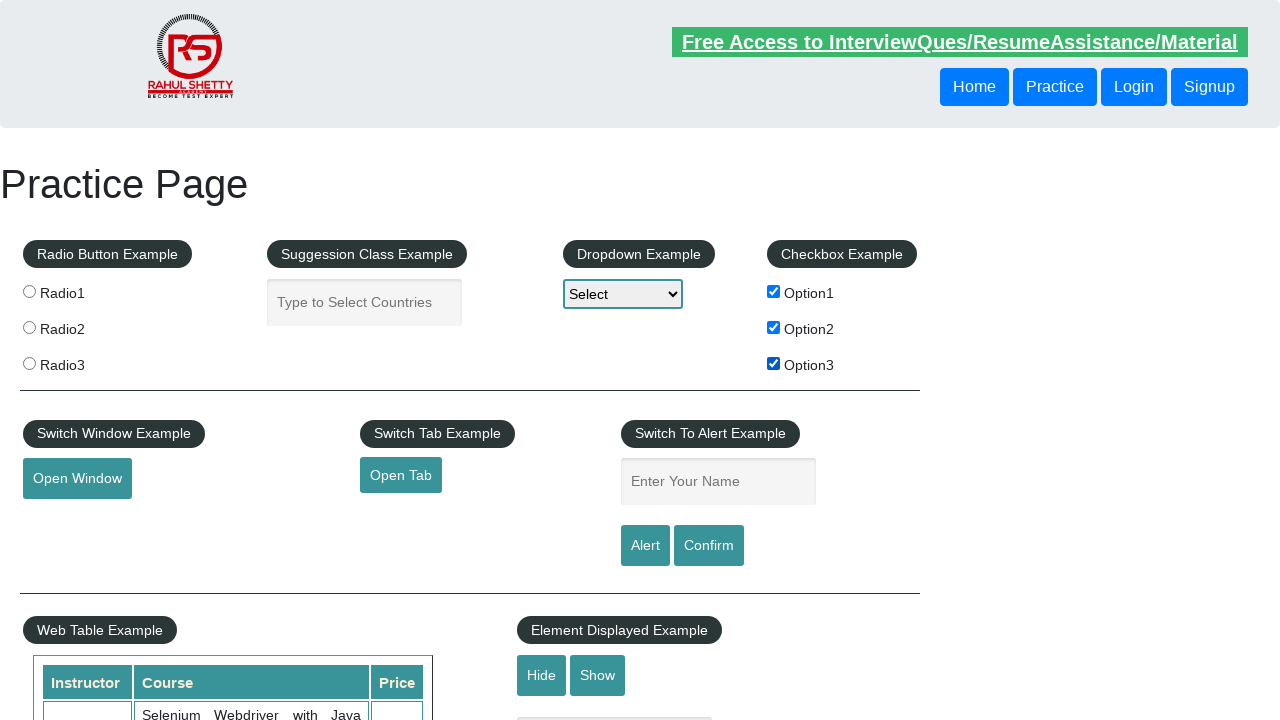

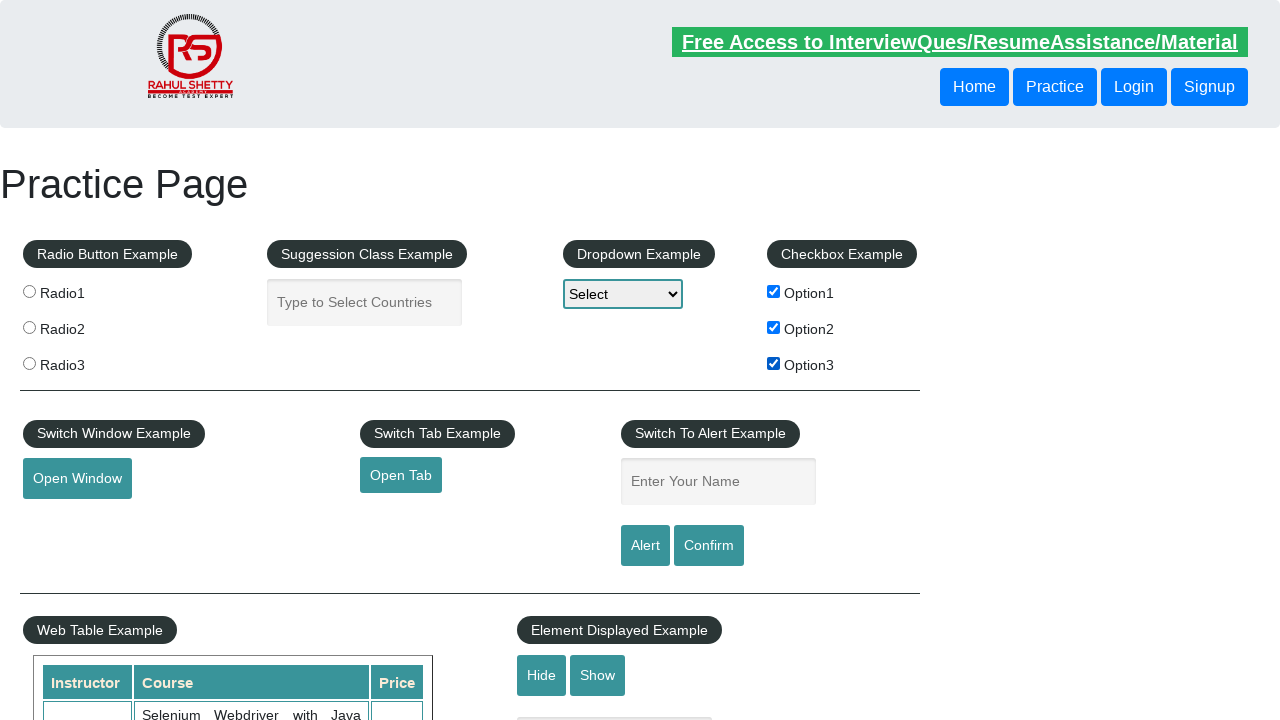